Tests opening a new browser window, navigating to a different URL in the new window, and verifies that two window handles exist.

Starting URL: https://the-internet.herokuapp.com/windows

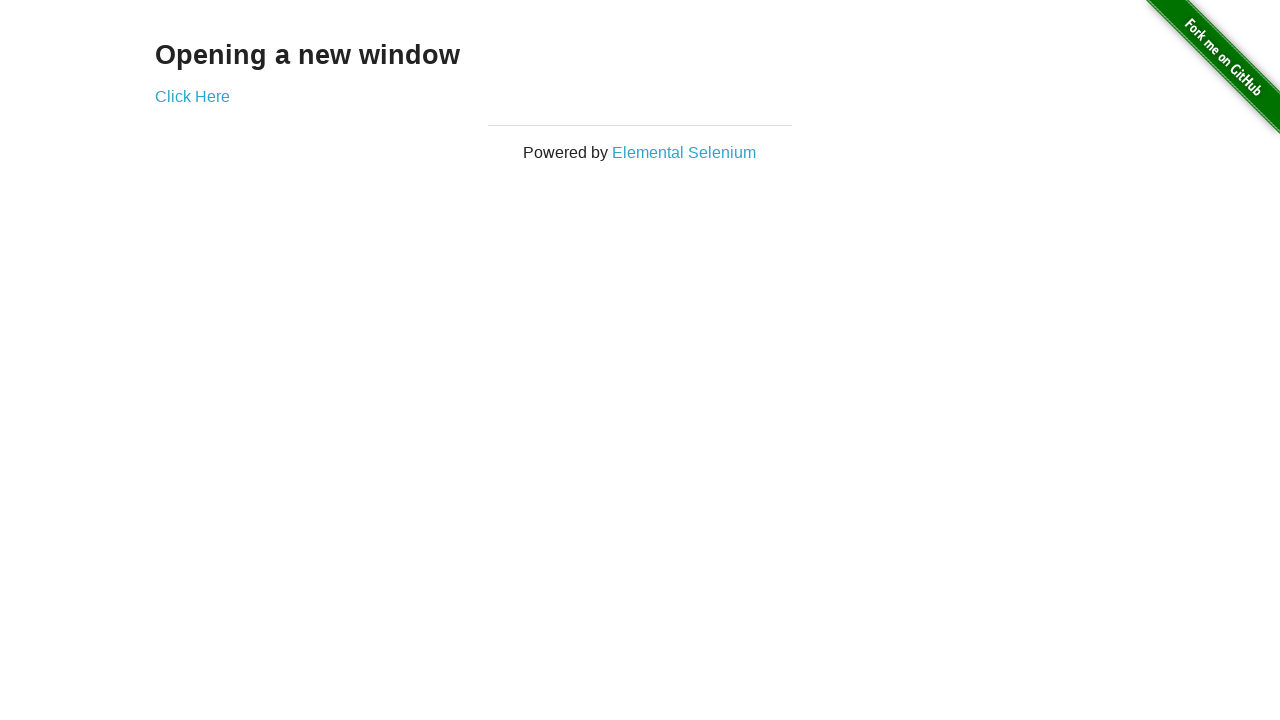

Opened a new browser window
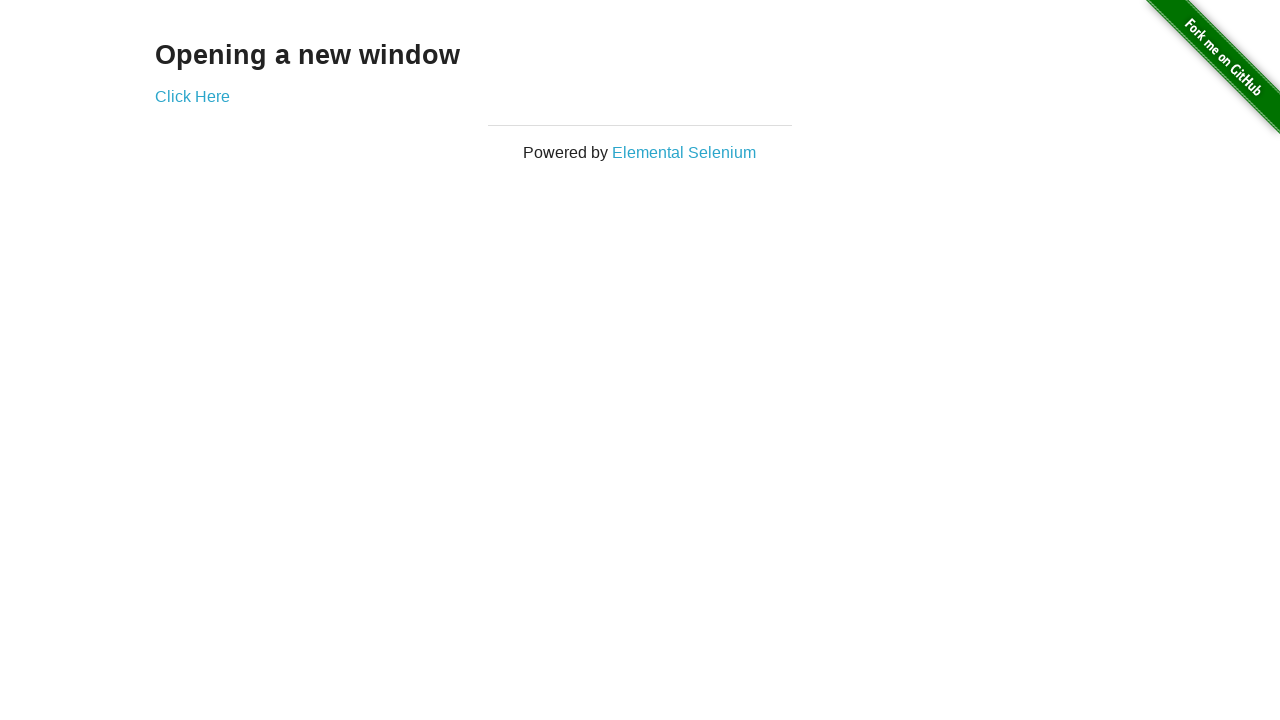

Navigated new window to typos page
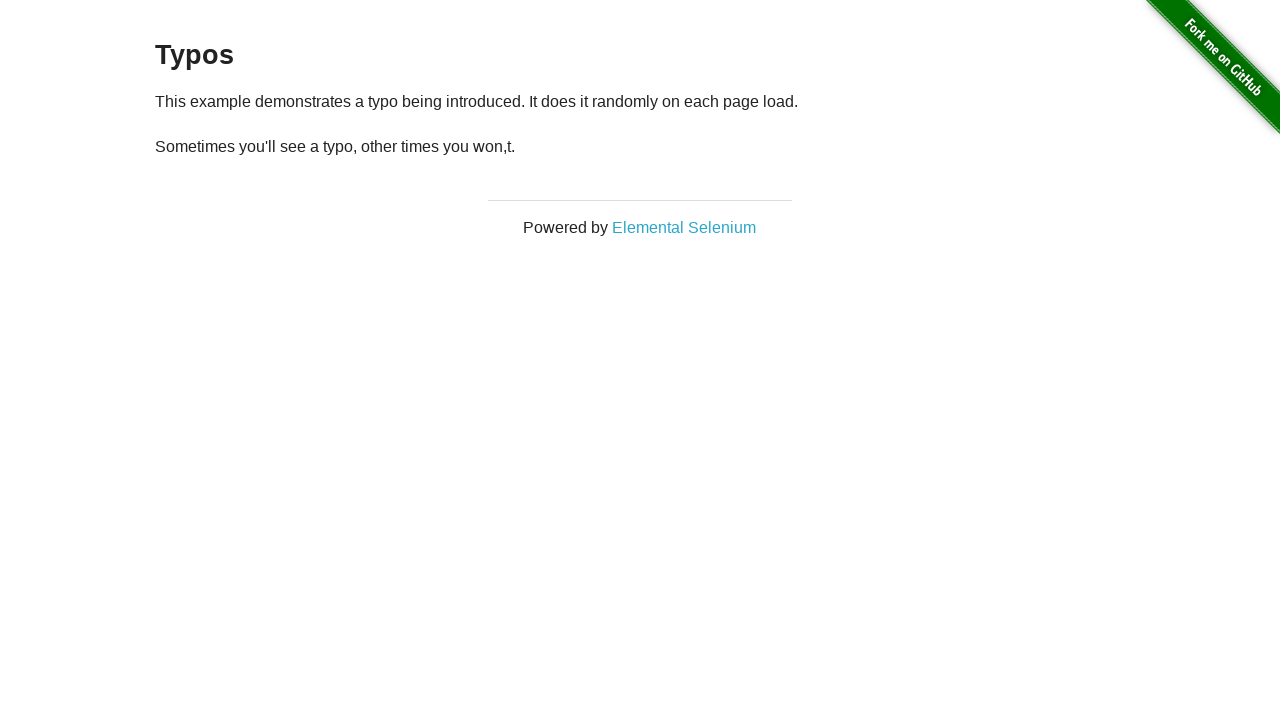

Verified two window handles exist (2 pages open)
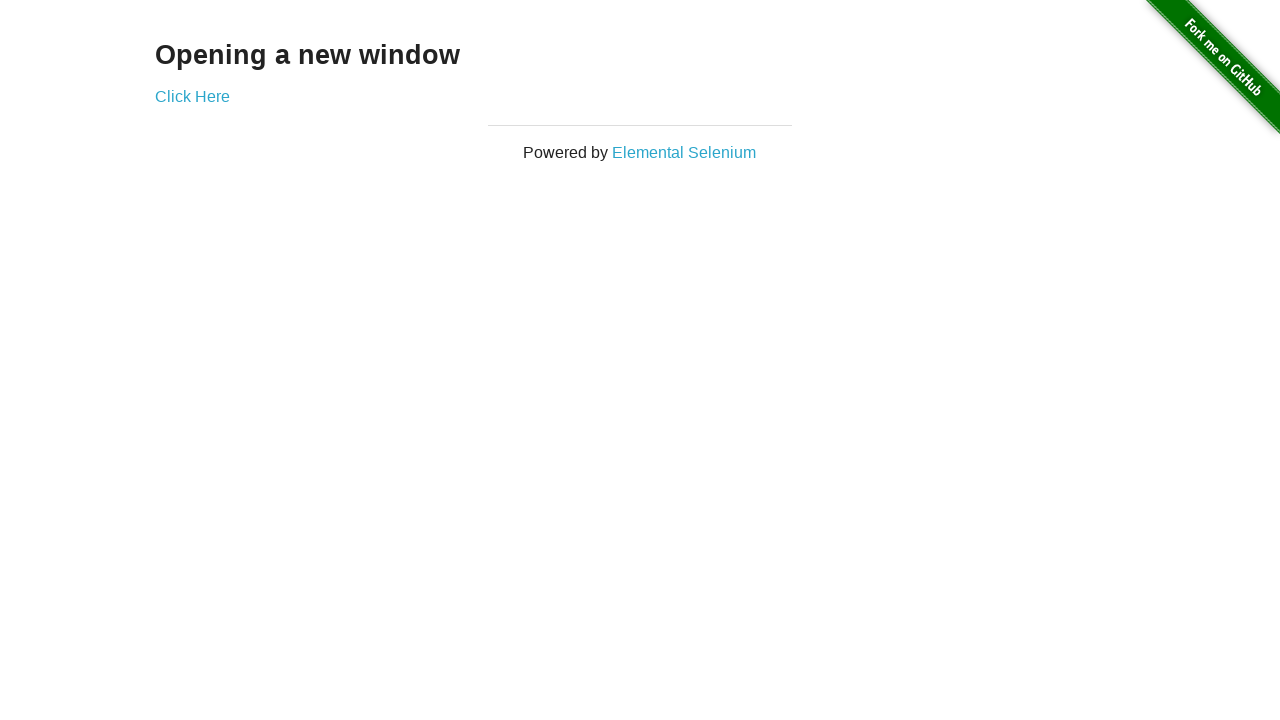

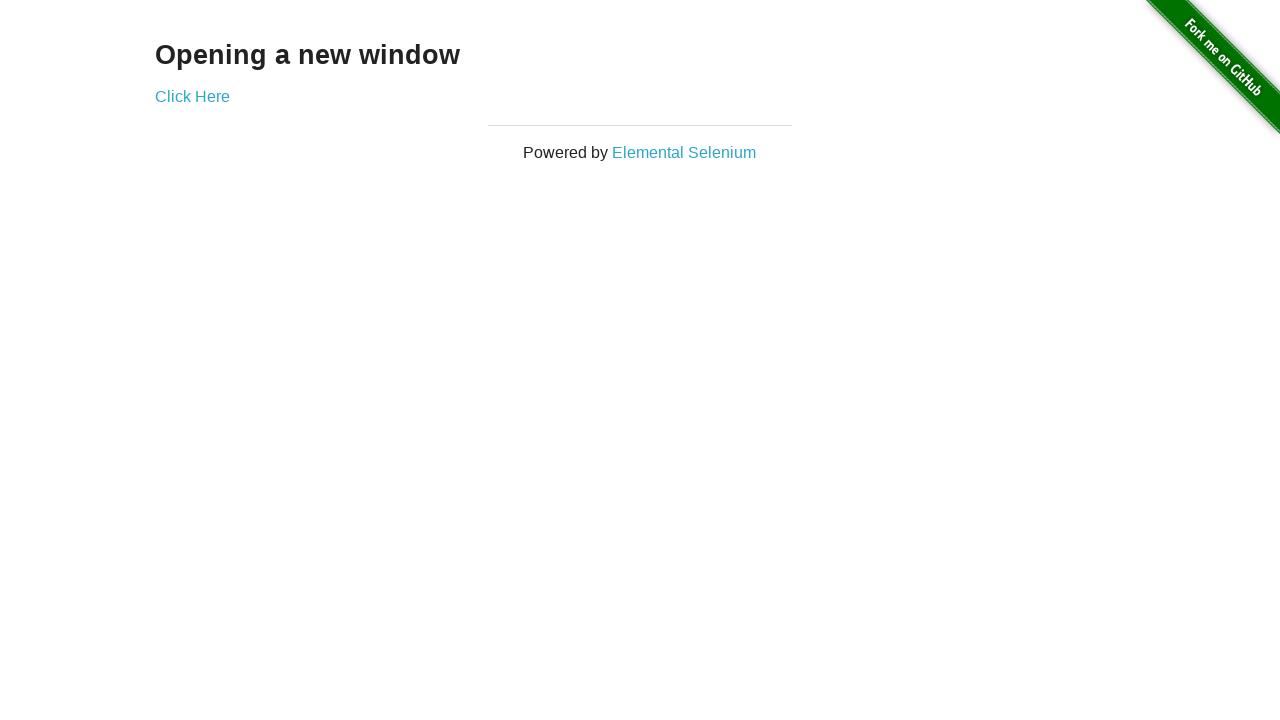